Navigates to a BUYMA shopper profile page and retrieves profile information from the page

Starting URL: https://www.buyma.com/buyer/2488909.html

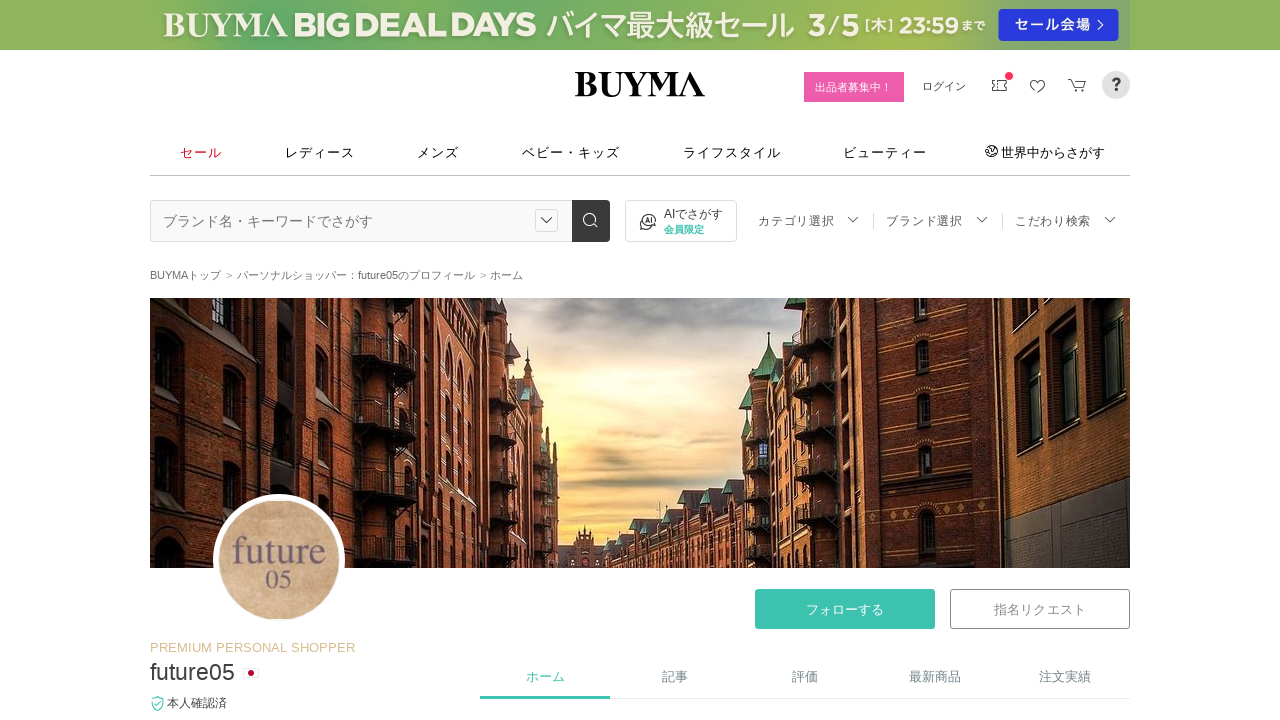

Navigated to BUYMA shopper profile page (ID: 2488909)
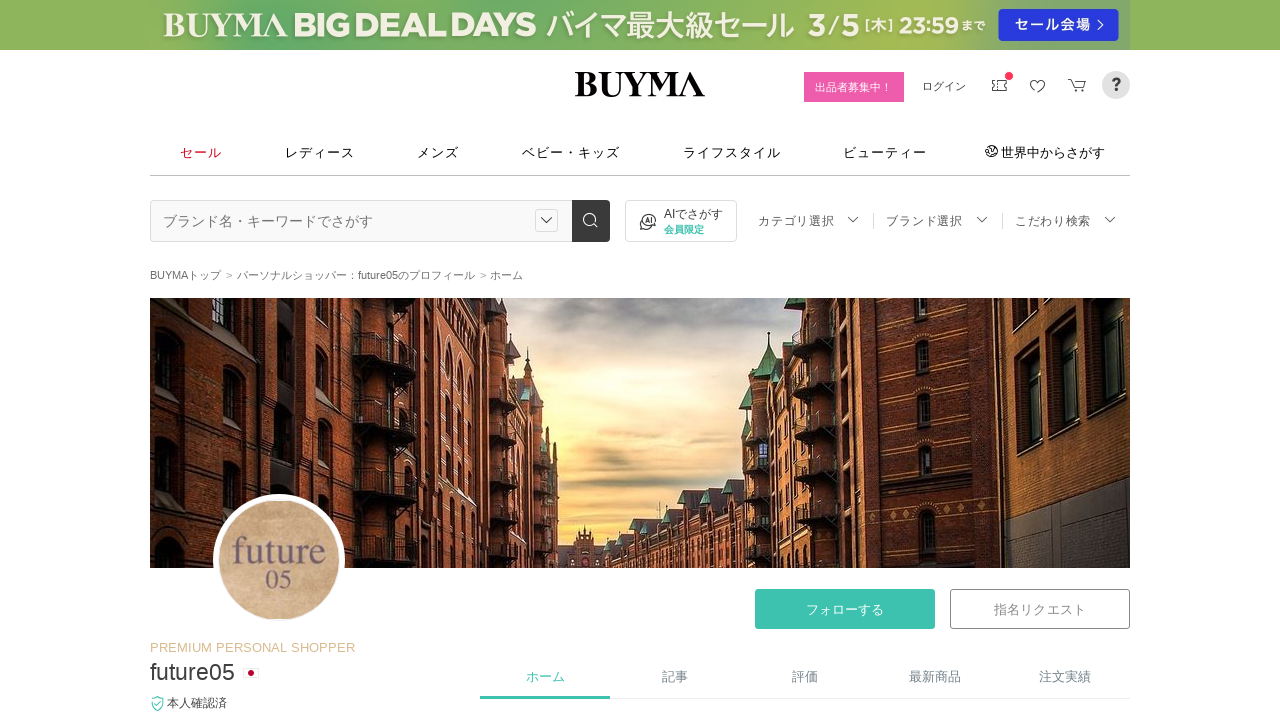

Profile information selector loaded
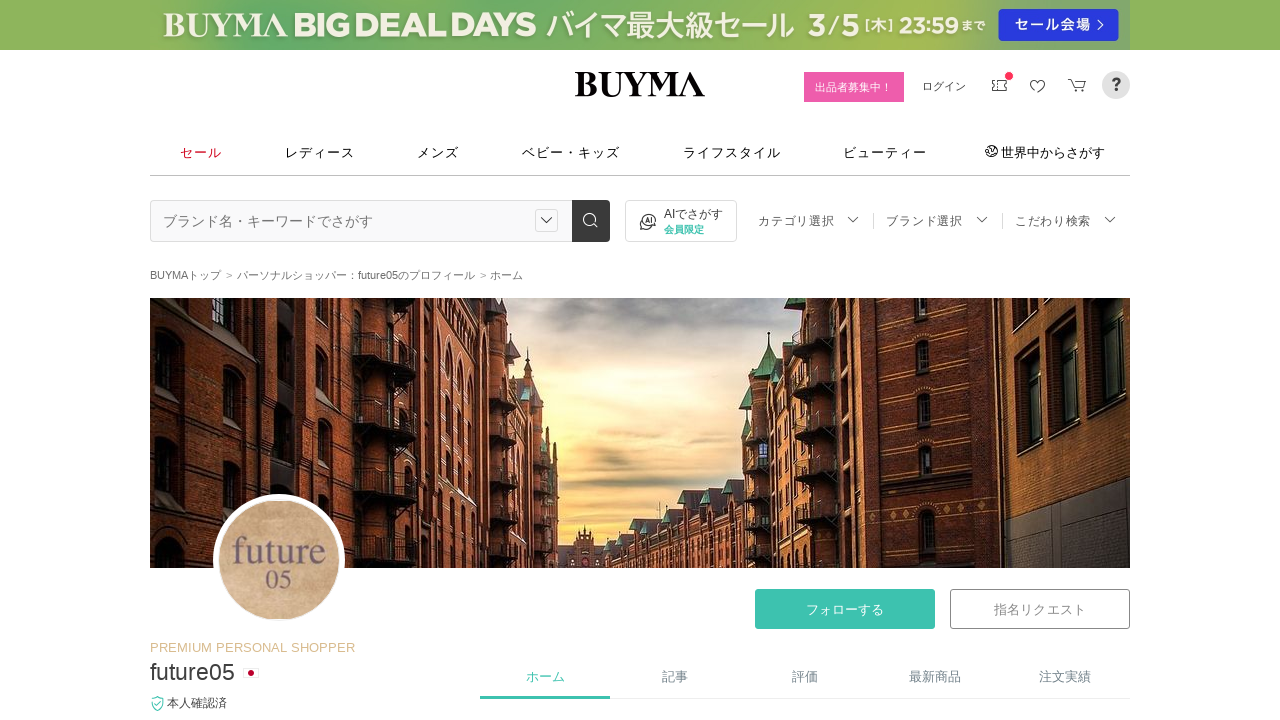

Located profile element
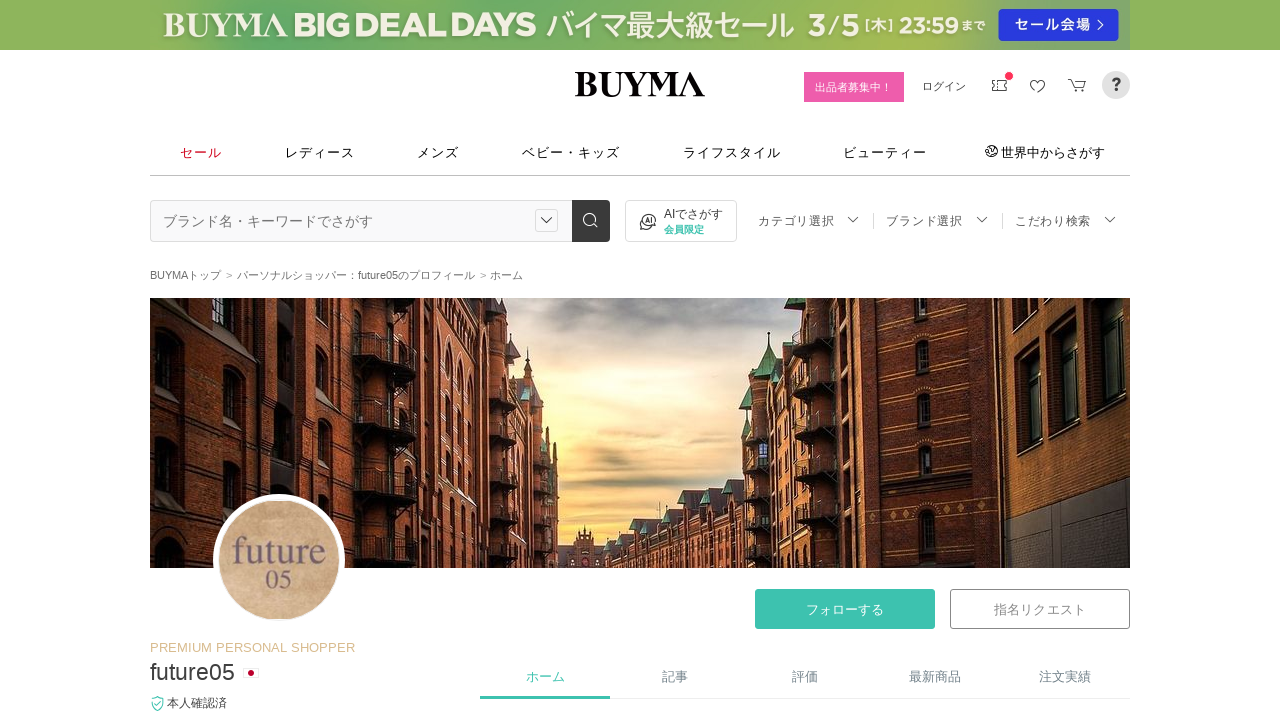

Profile element became visible
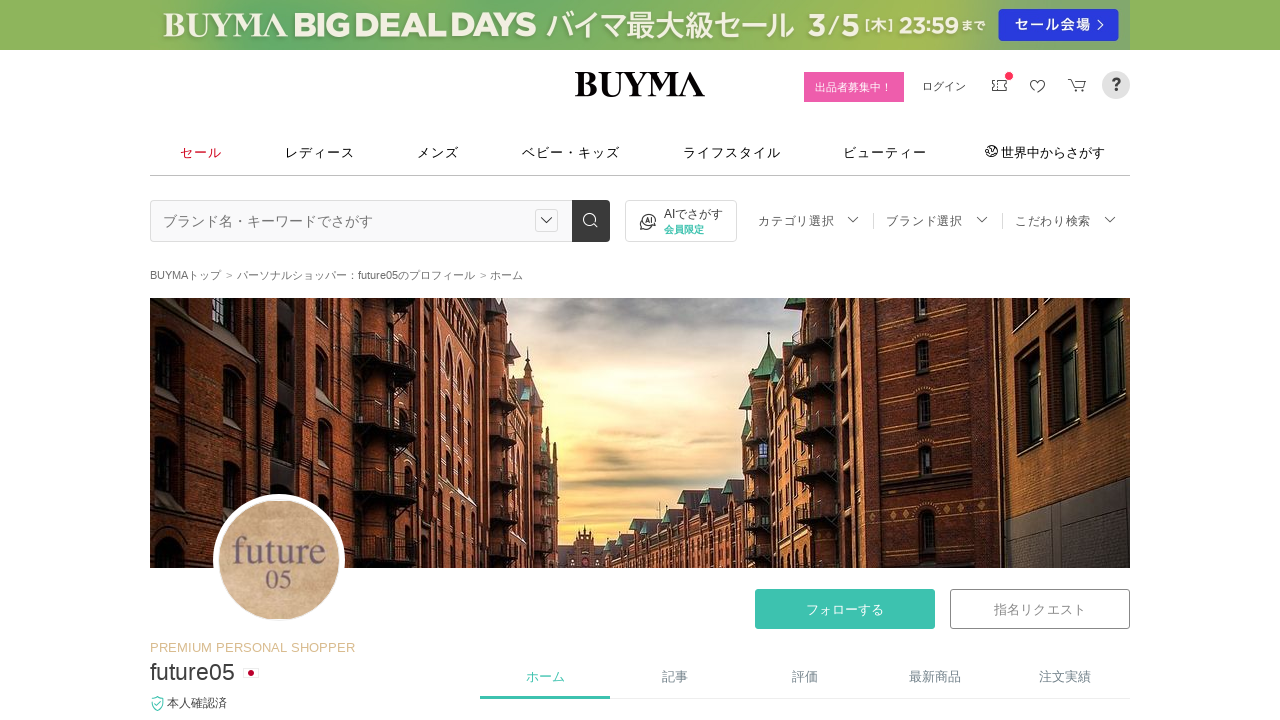

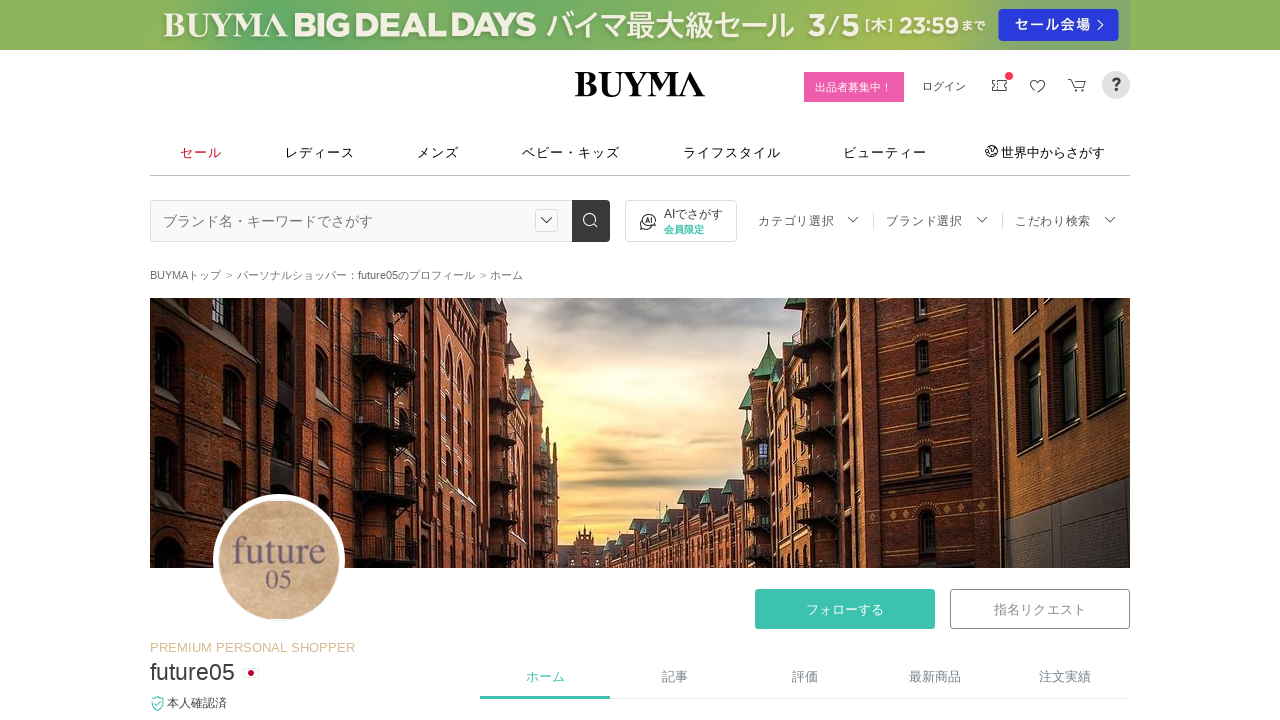